Tests the Text Box form by navigating to the Elements section, filling out all form fields (name, email, current address, permanent address), submitting the form, and verifying the output

Starting URL: https://demoqa.com/

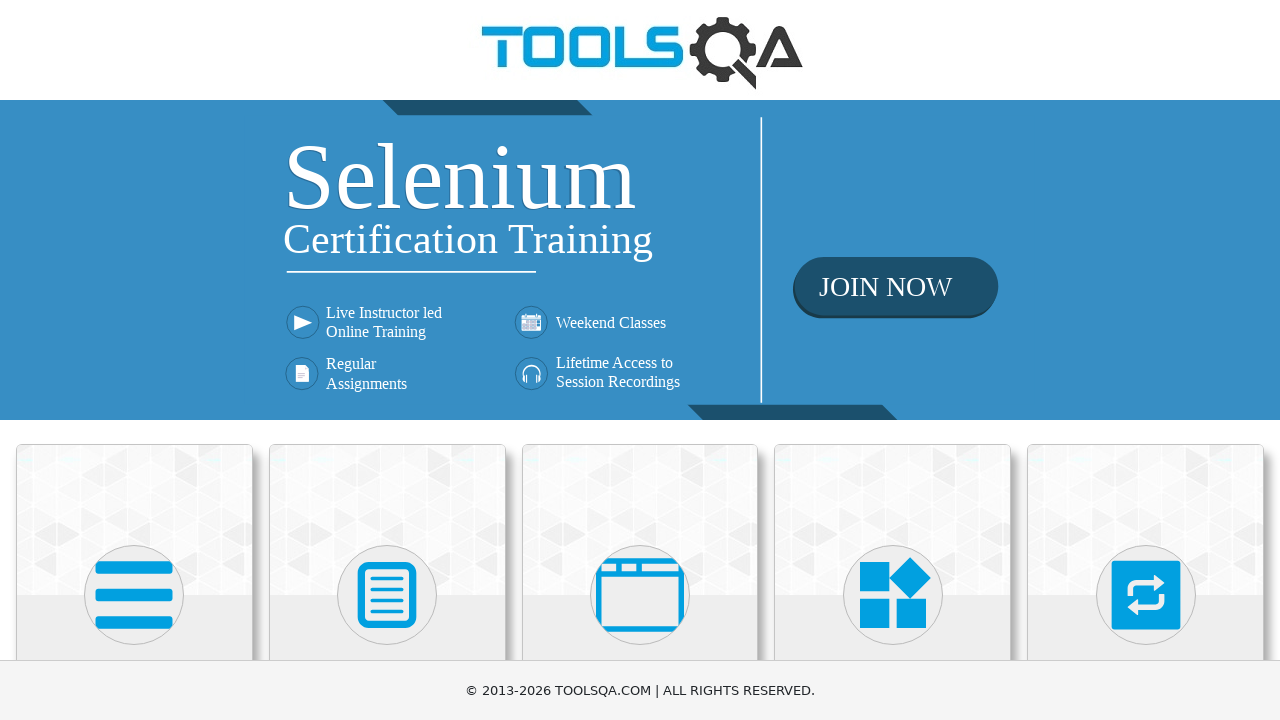

Clicked on Elements category card at (134, 595) on xpath=//div[@class='category-cards']//div[1]//div[1]//div[2]//*[name()='svg']
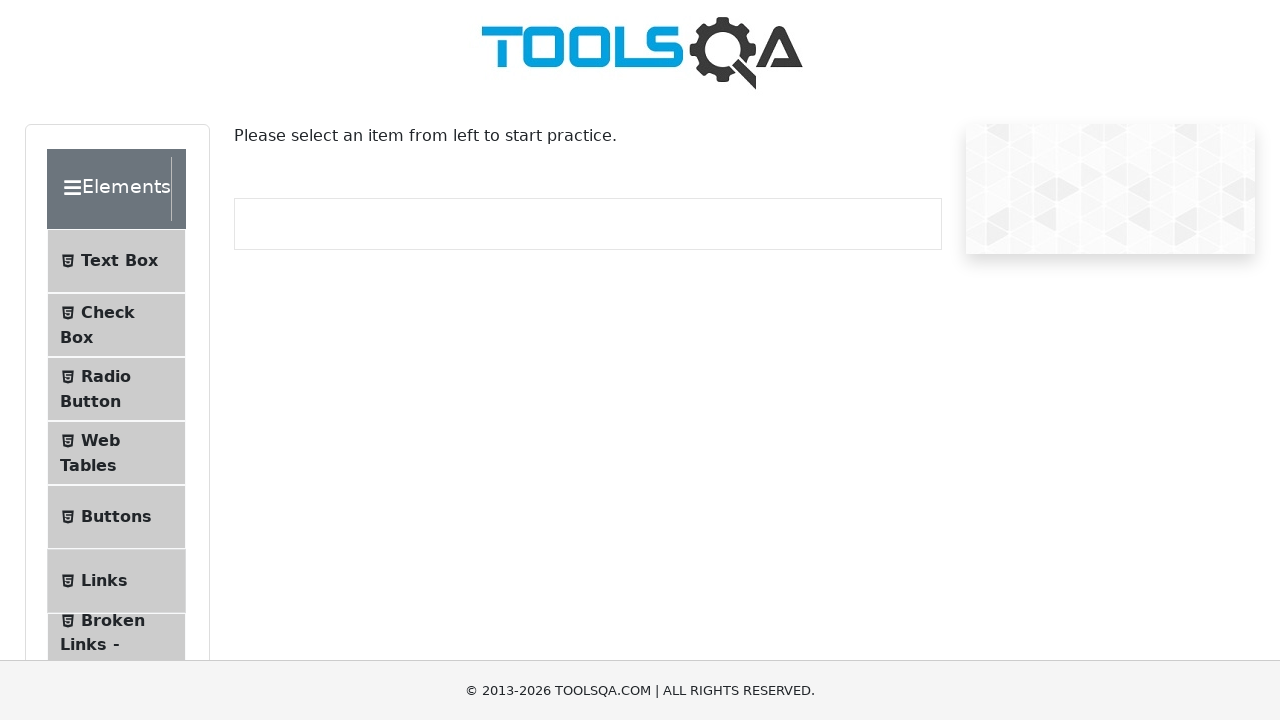

Clicked on Text Box menu item at (119, 261) on span:has-text('Text Box')
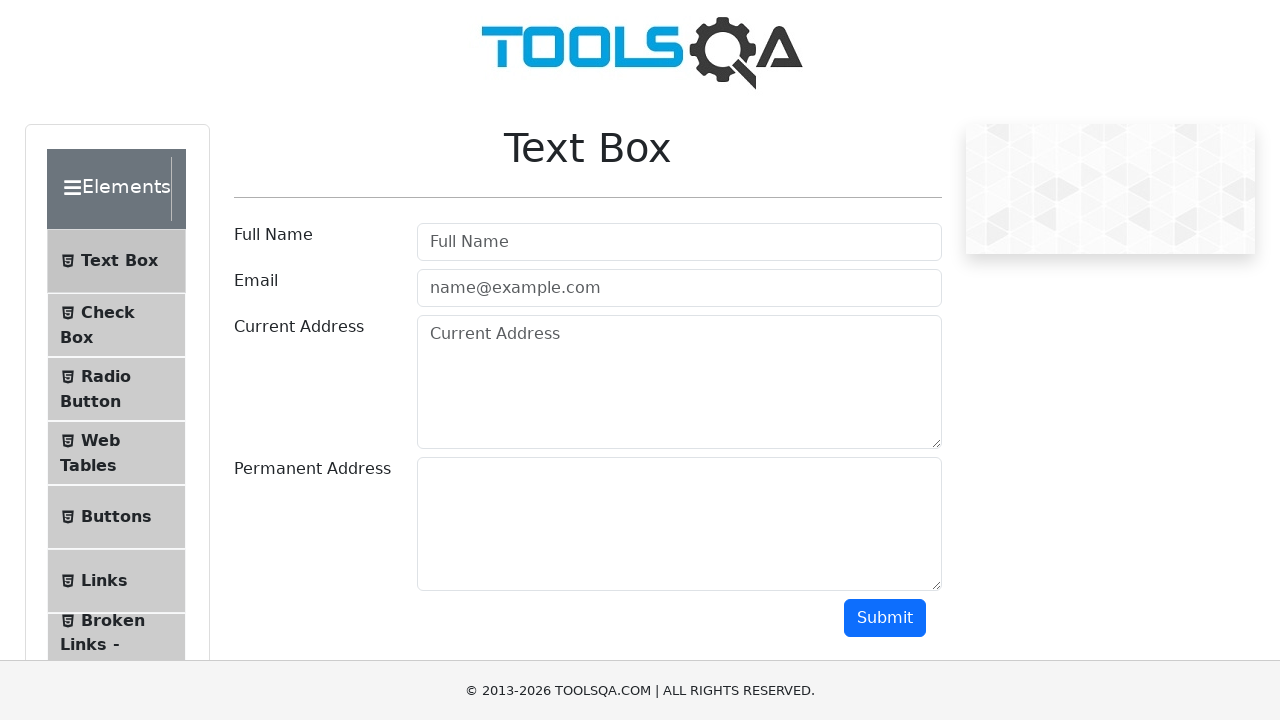

Filled Full Name field with 'Natalia V' on input[placeholder='Full Name']
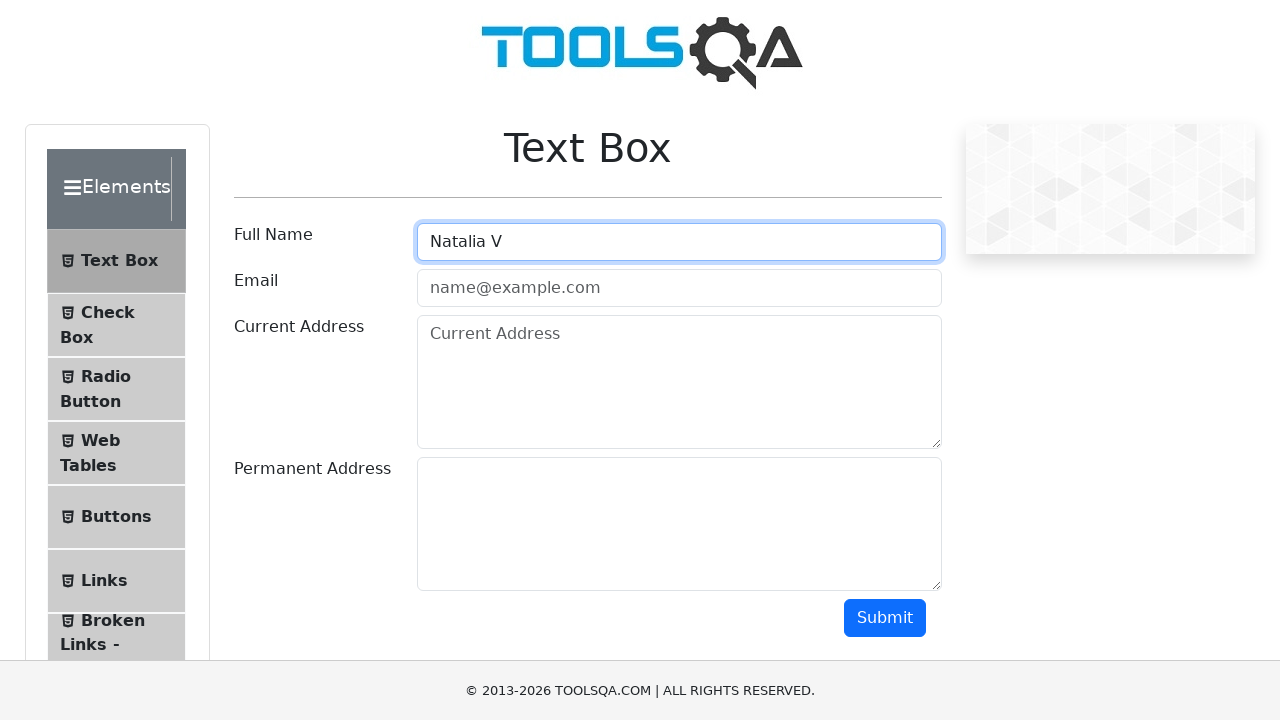

Filled Email field with 'mail@gmail.com' on #userEmail
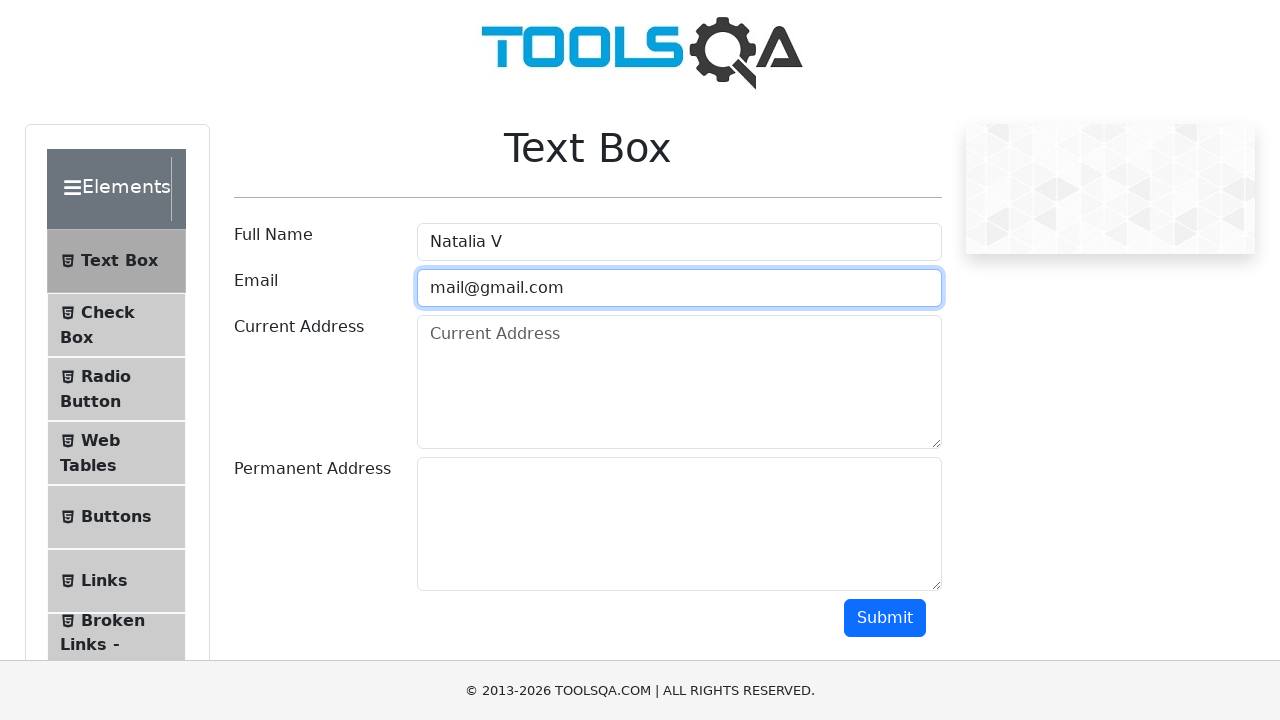

Filled Current Address field with 'Slo' on textarea[placeholder='Current Address']
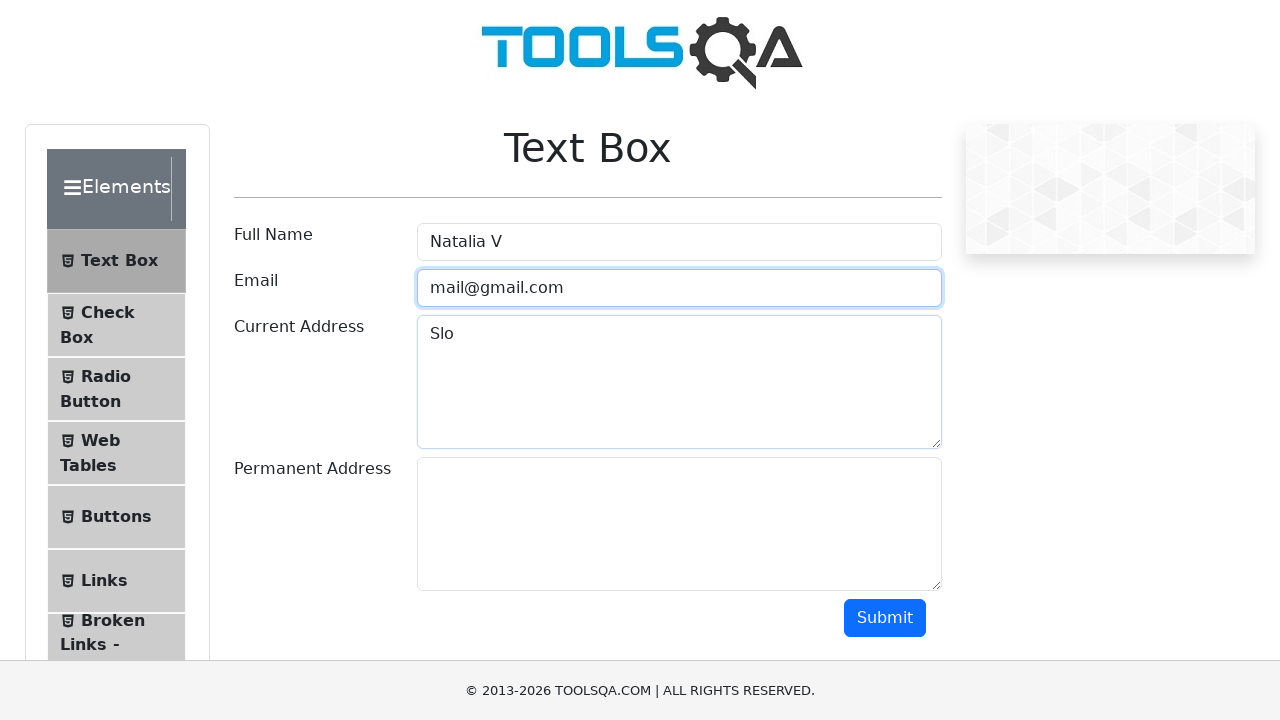

Filled Permanent Address field with 'Ukr' on #permanentAddress
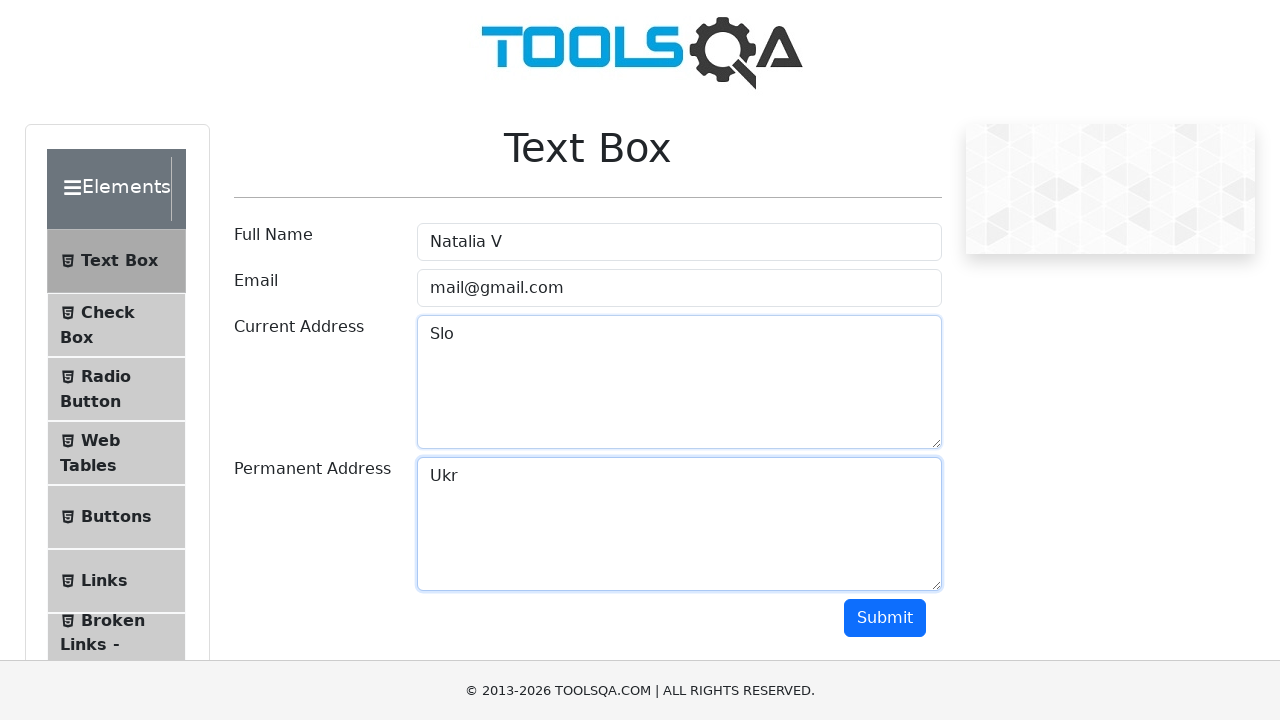

Clicked Submit button to submit the form at (885, 618) on #submit
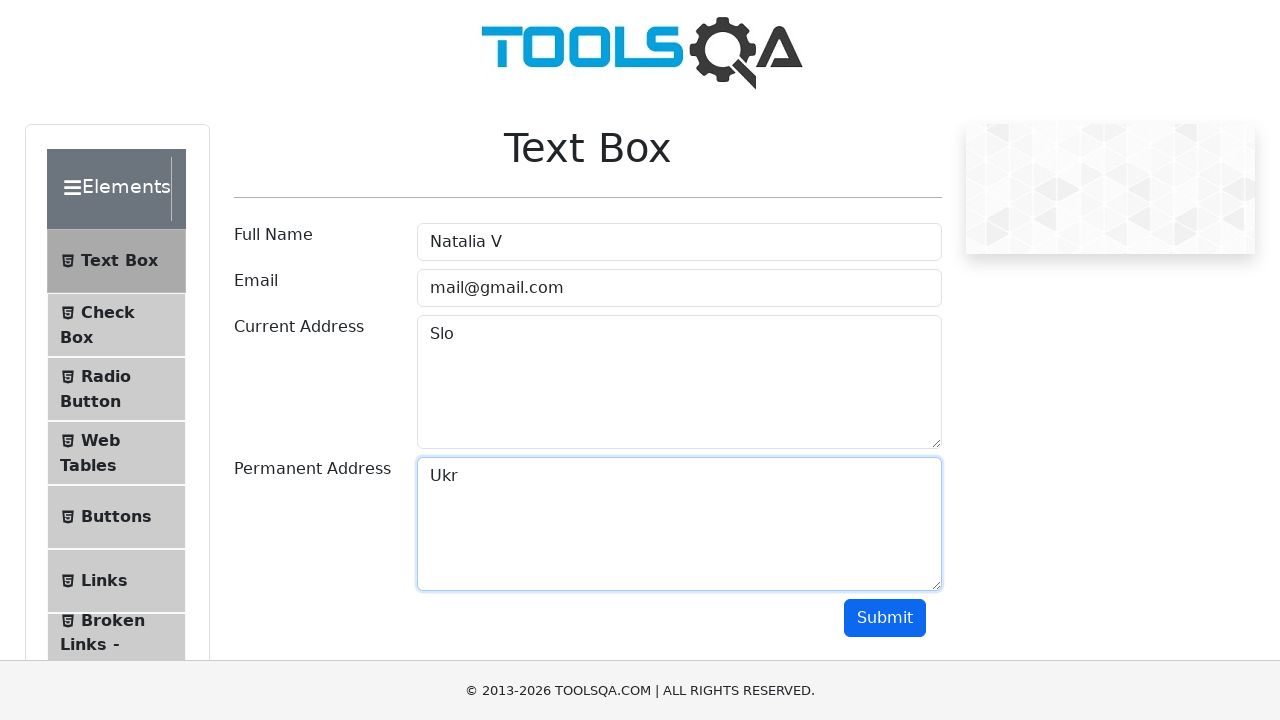

Form output section loaded successfully
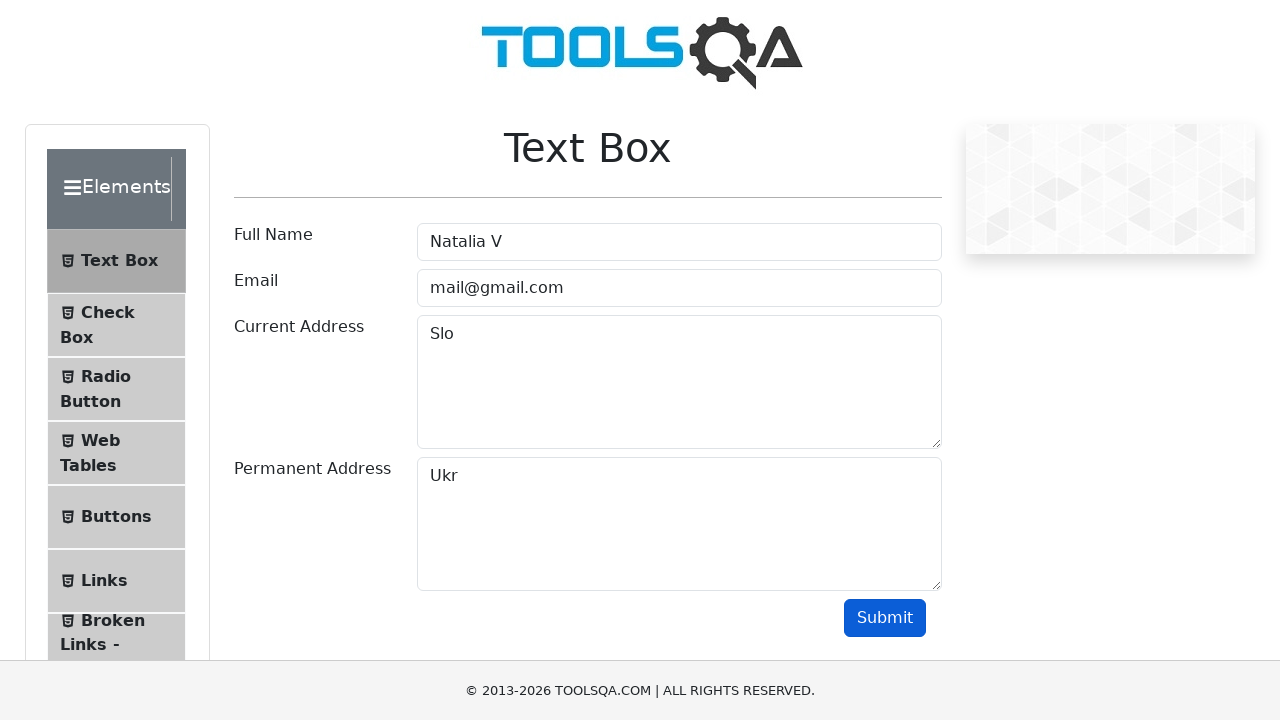

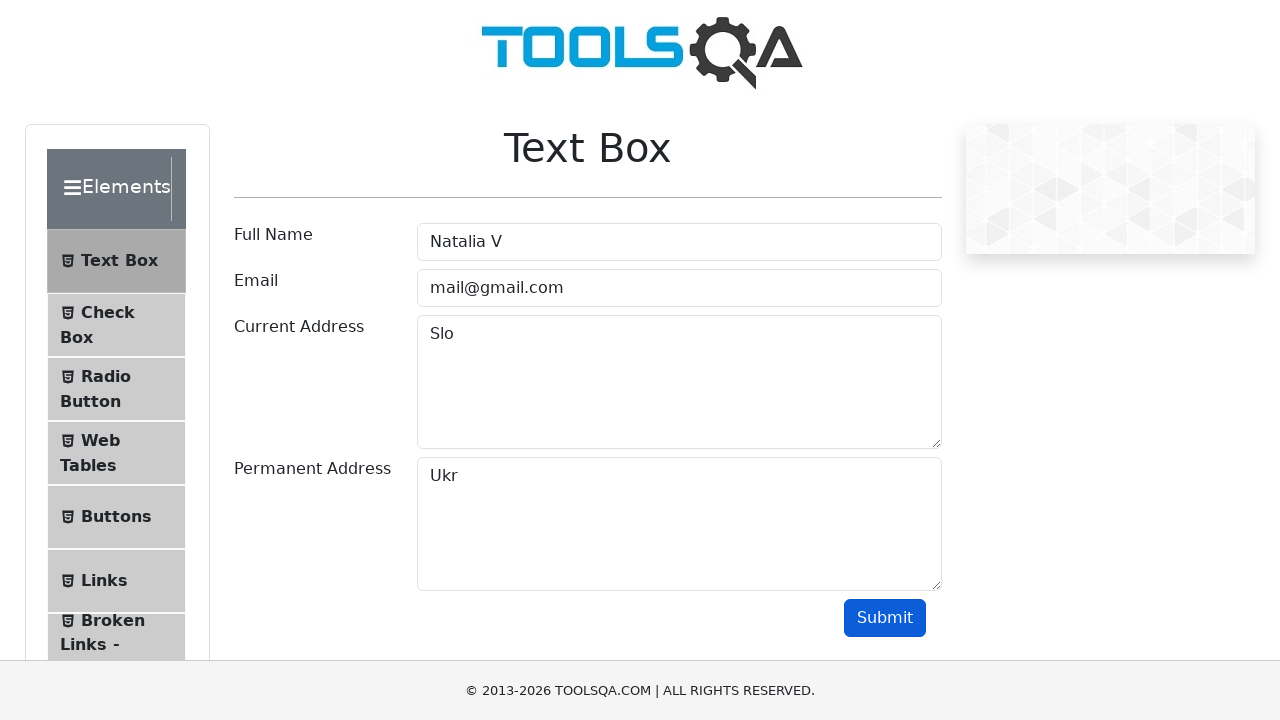